Tests the Zappos homepage search functionality by entering "Green Shoes" into the search field and submitting the search form.

Starting URL: https://www.zappos.com

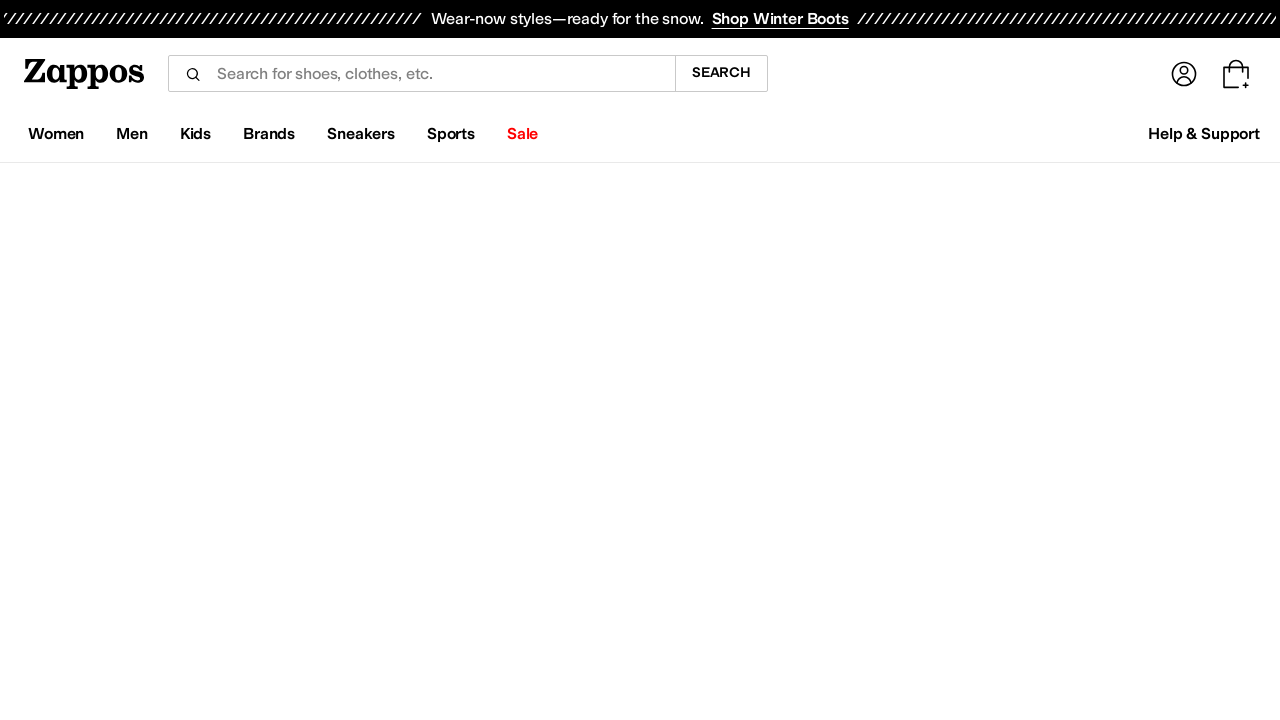

Filled search field with 'Green Shoes' on input[name='term']
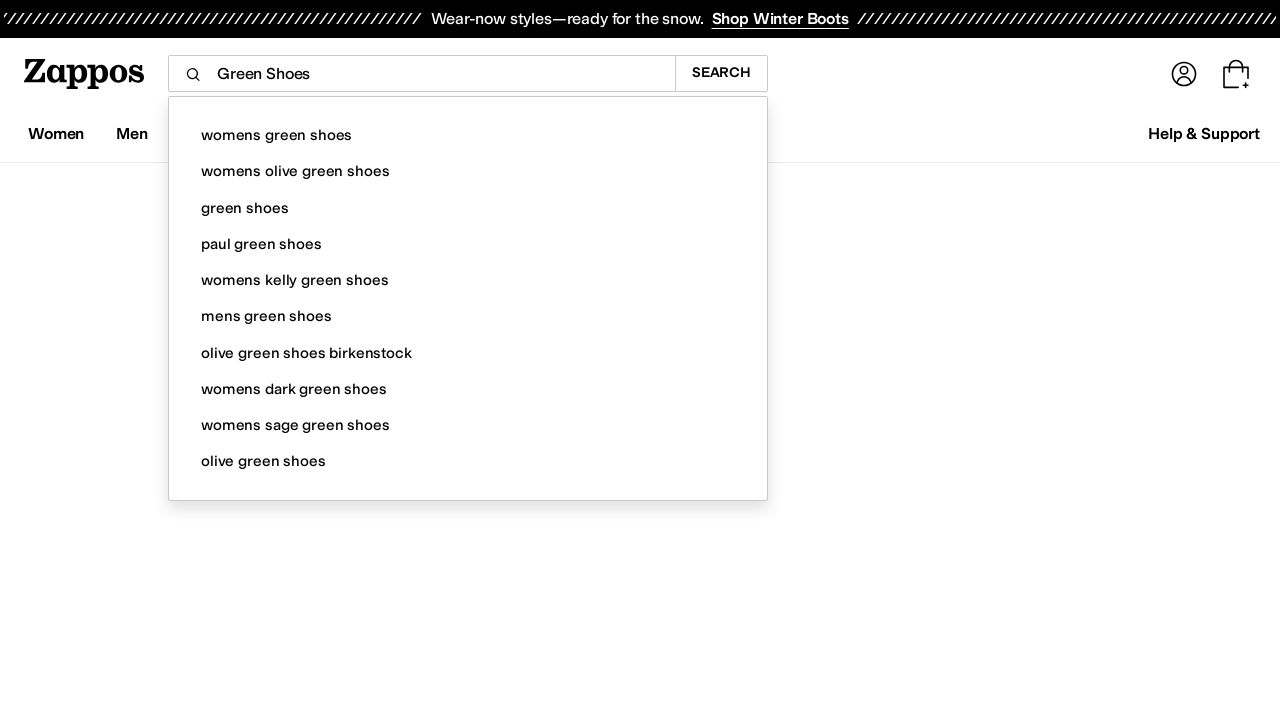

Pressed Enter to submit search form on input[name='term']
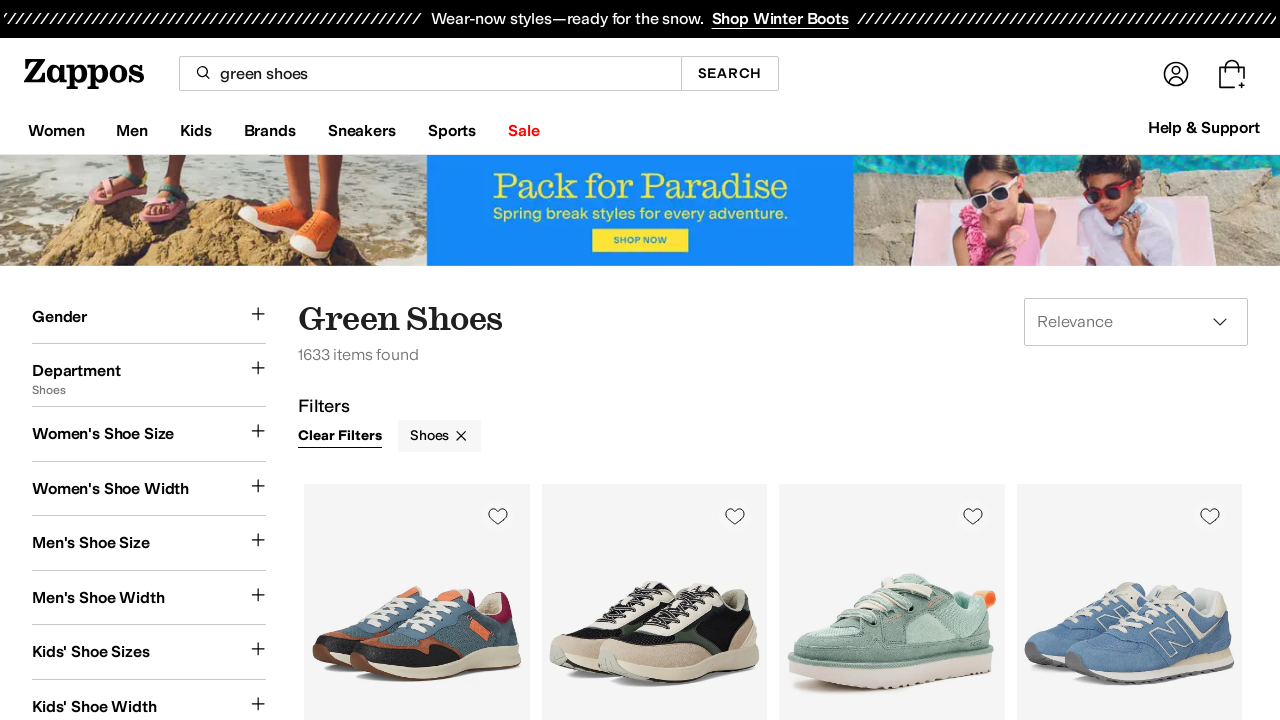

Search results page loaded successfully
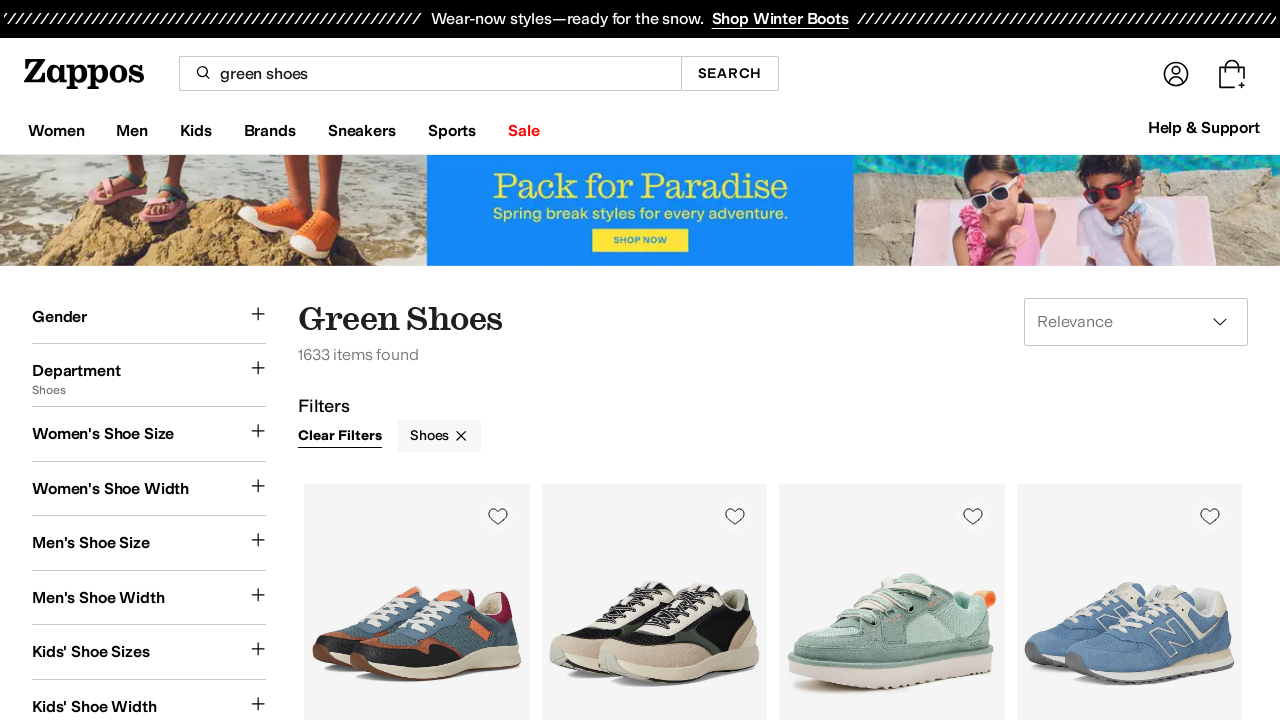

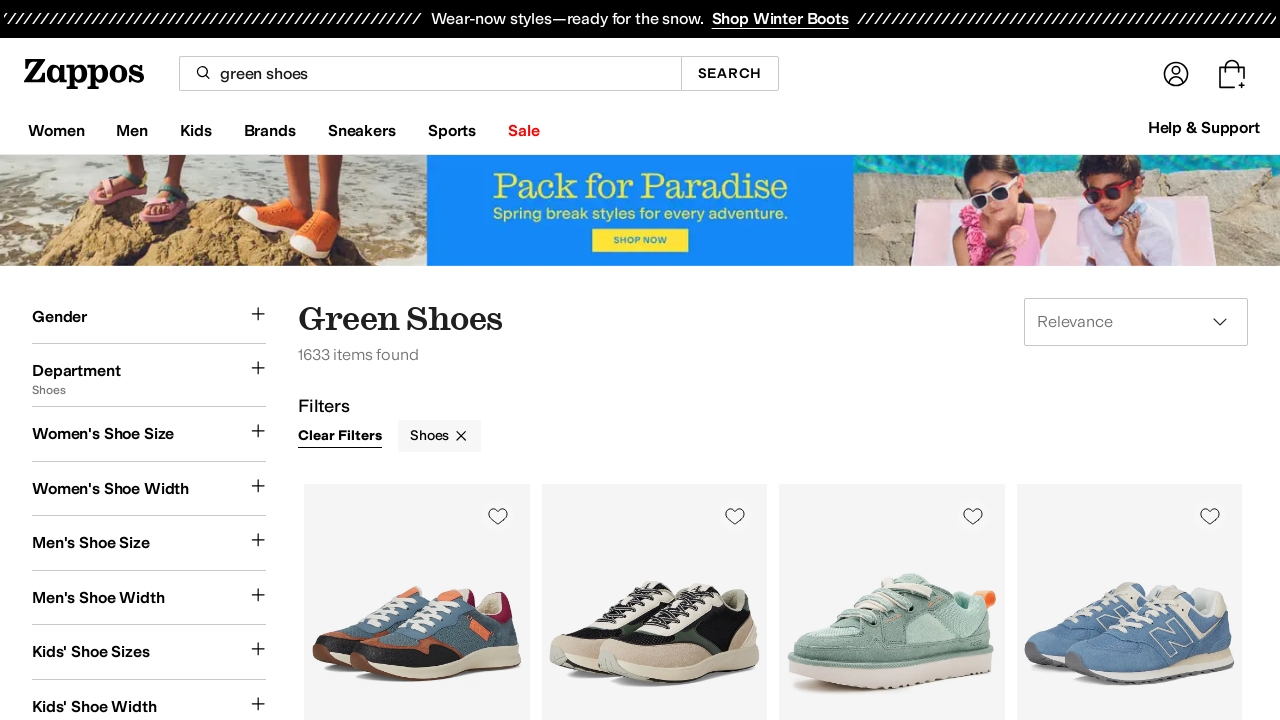